Tests resizable widget by dragging the resize handle to expand the element

Starting URL: http://jqueryui.com/resizable/

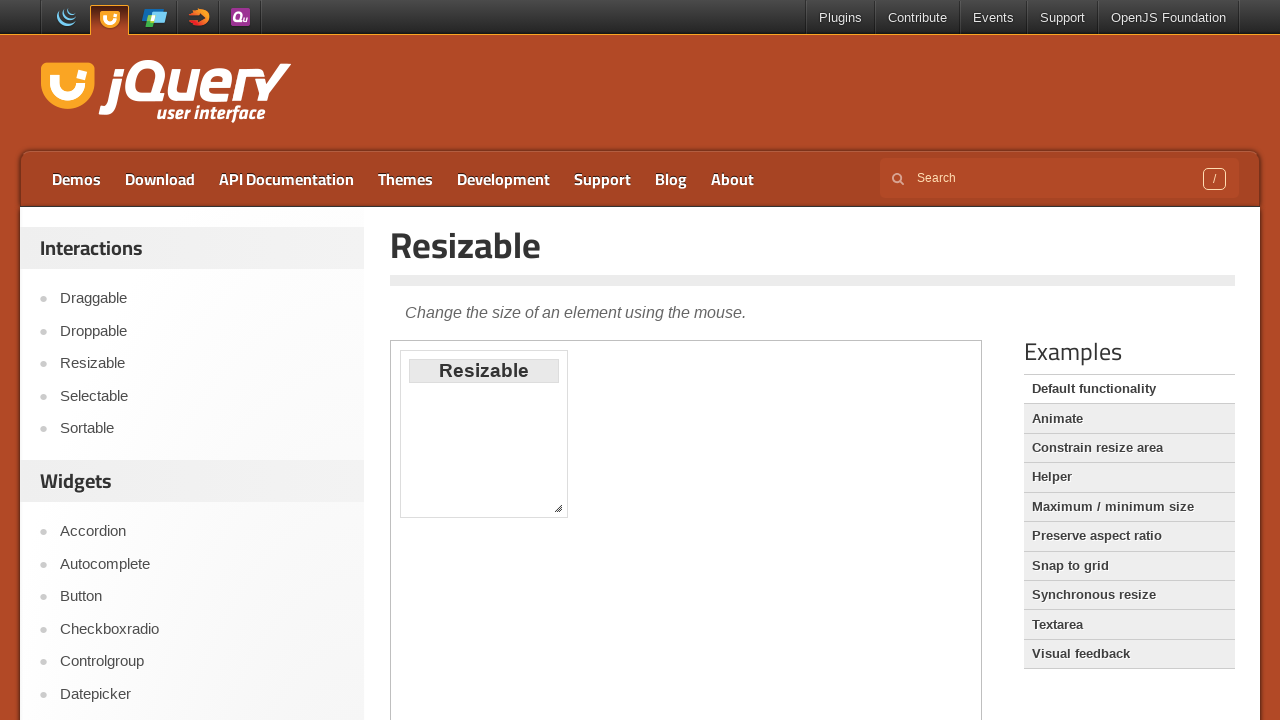

Located the demo iframe
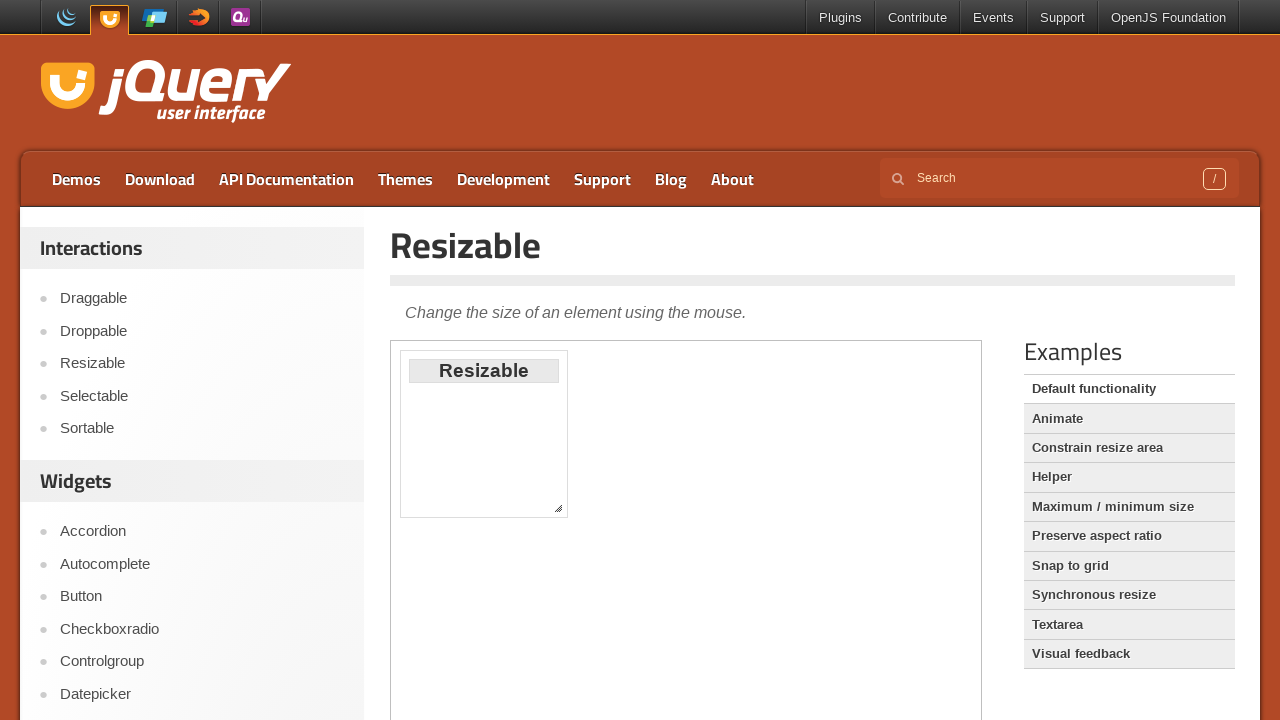

Located the resize handle element
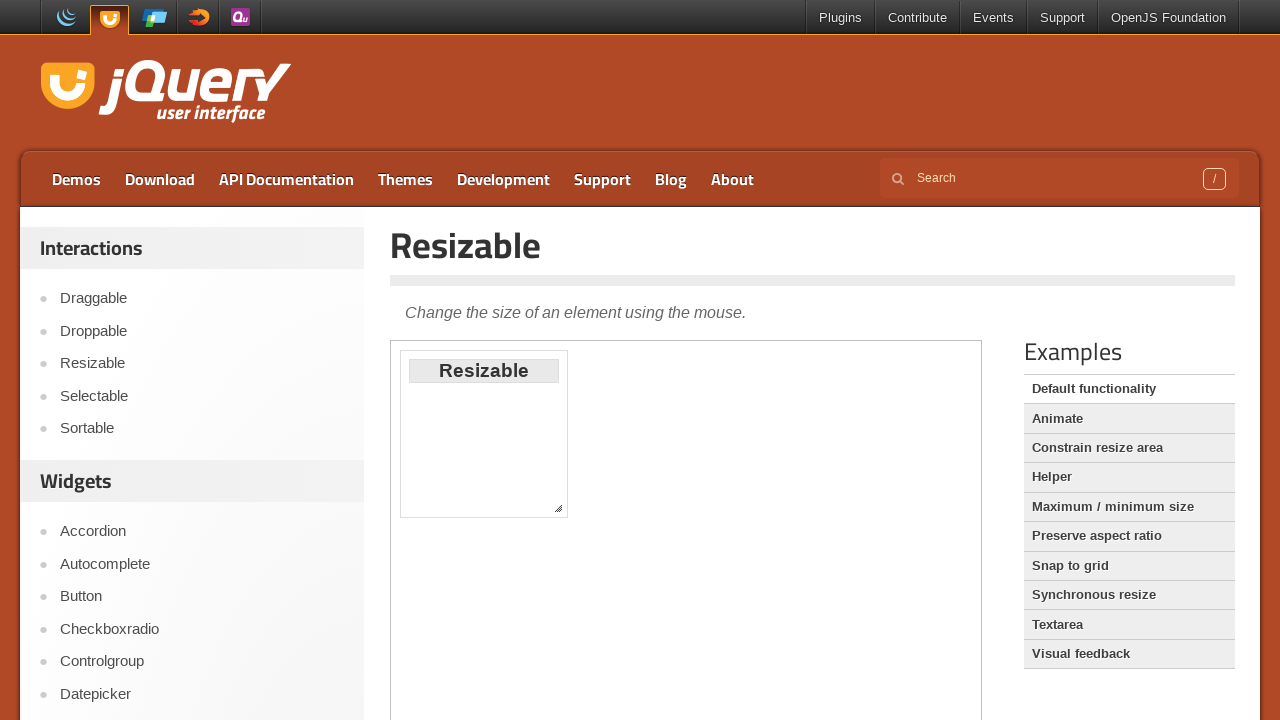

Retrieved resize handle bounding box
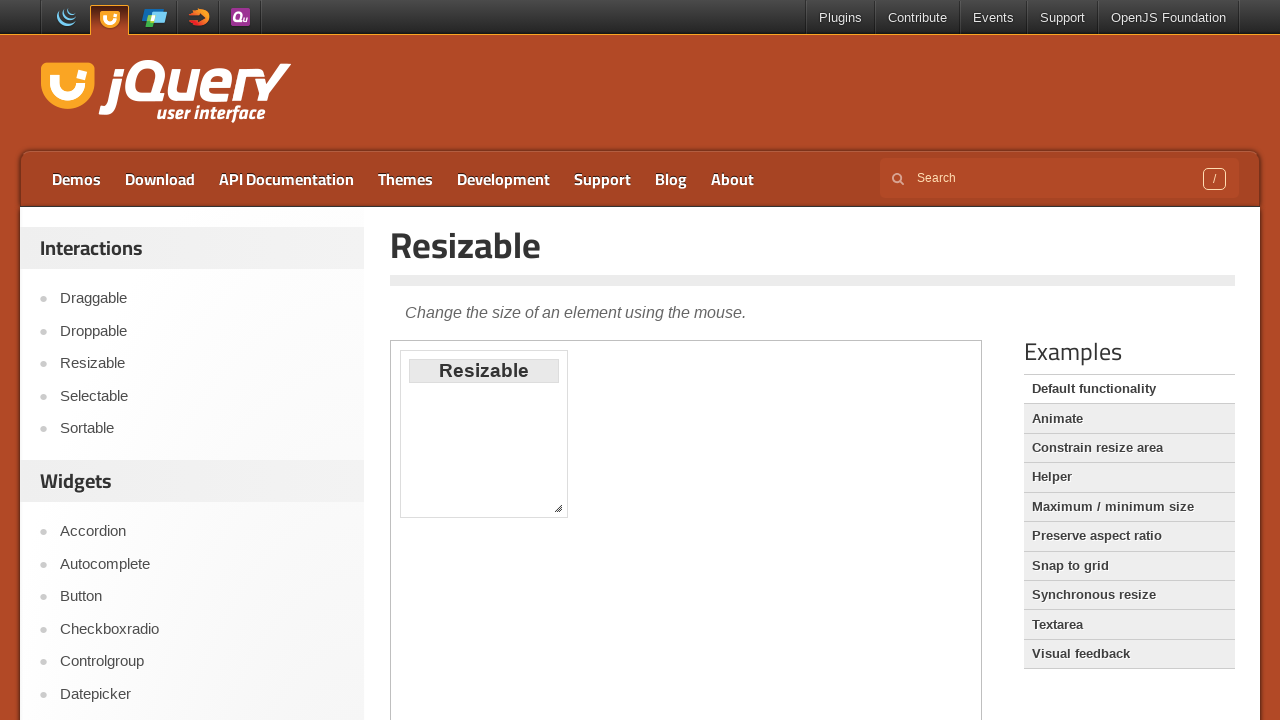

Moved mouse to center of resize handle at (558, 508)
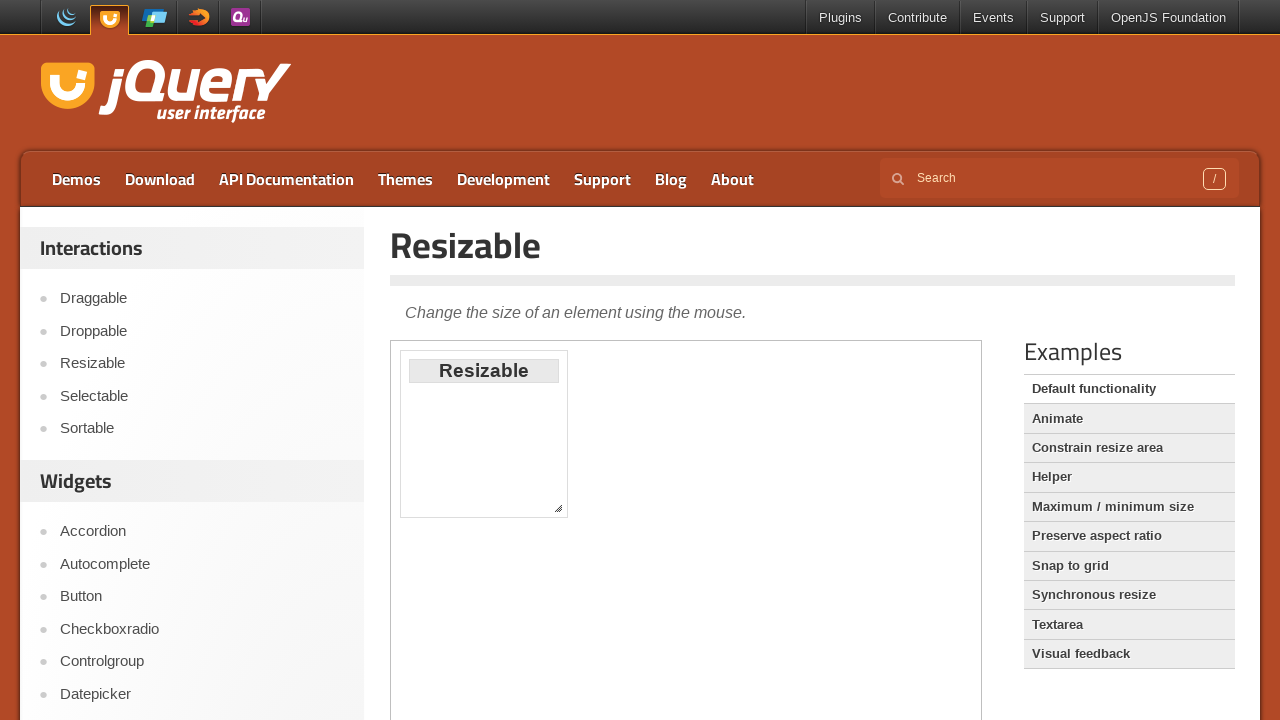

Pressed mouse button down on resize handle at (558, 508)
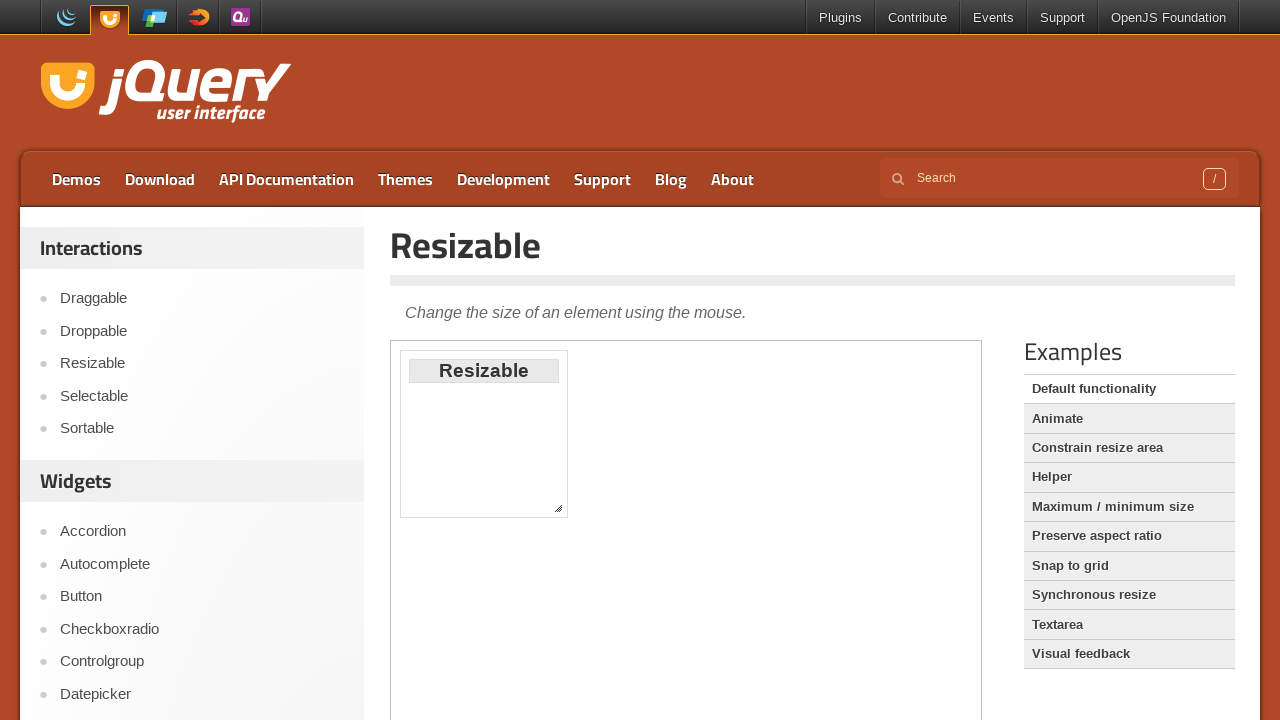

Dragged resize handle to expand widget by 100px width and 200px height at (658, 708)
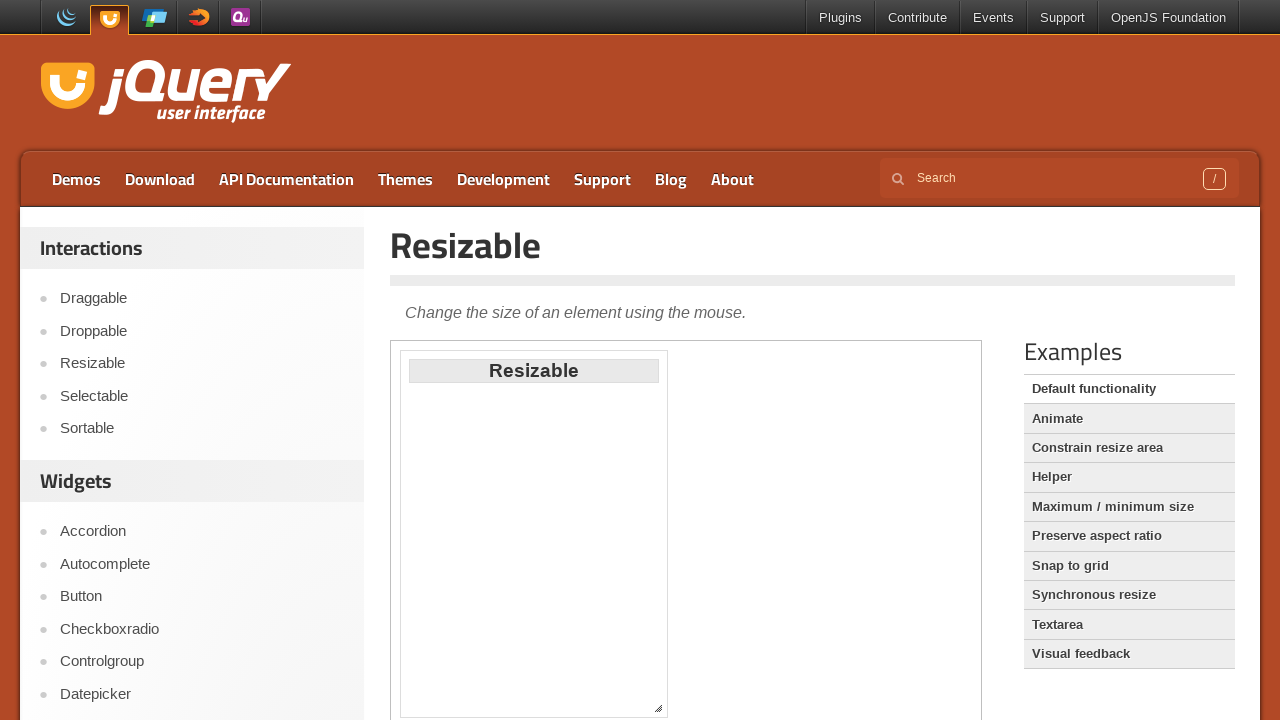

Released mouse button after dragging at (658, 708)
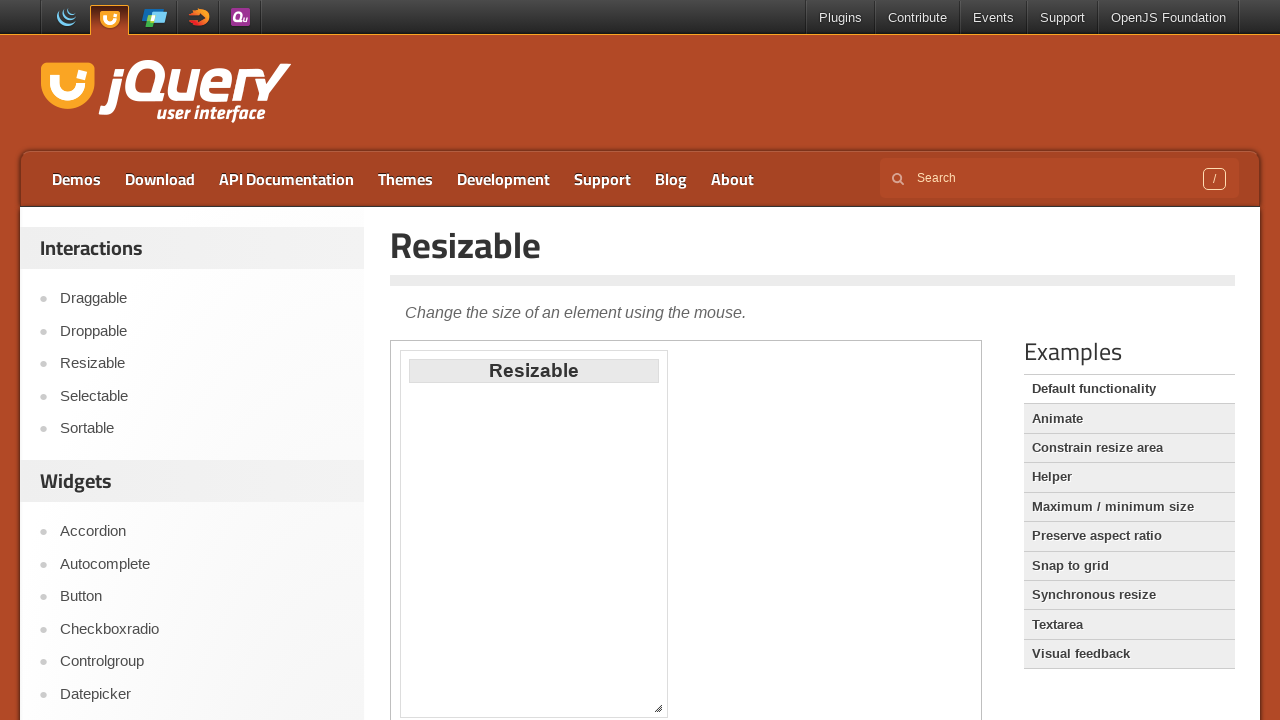

Waited 1 second for resize animation to complete
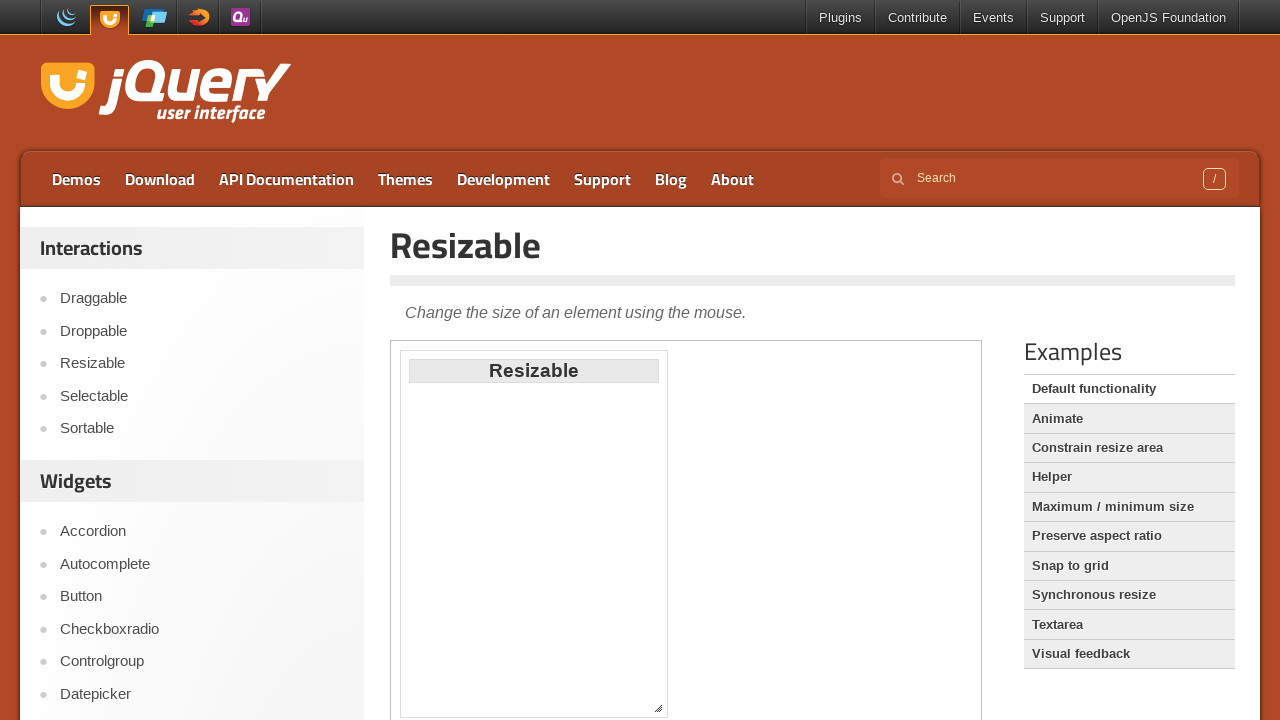

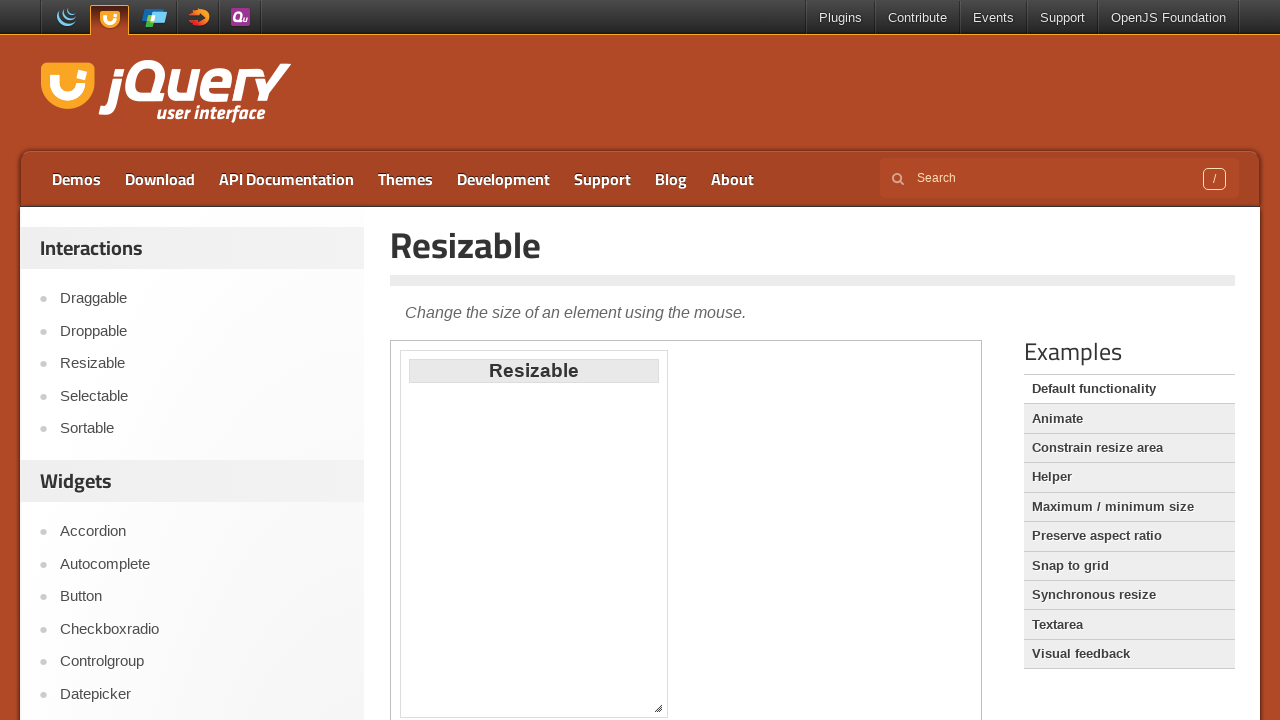